Clicks on prompt box button, enters a name in the prompt, and verifies the displayed greeting message

Starting URL: https://amina-pez.github.io/automation/

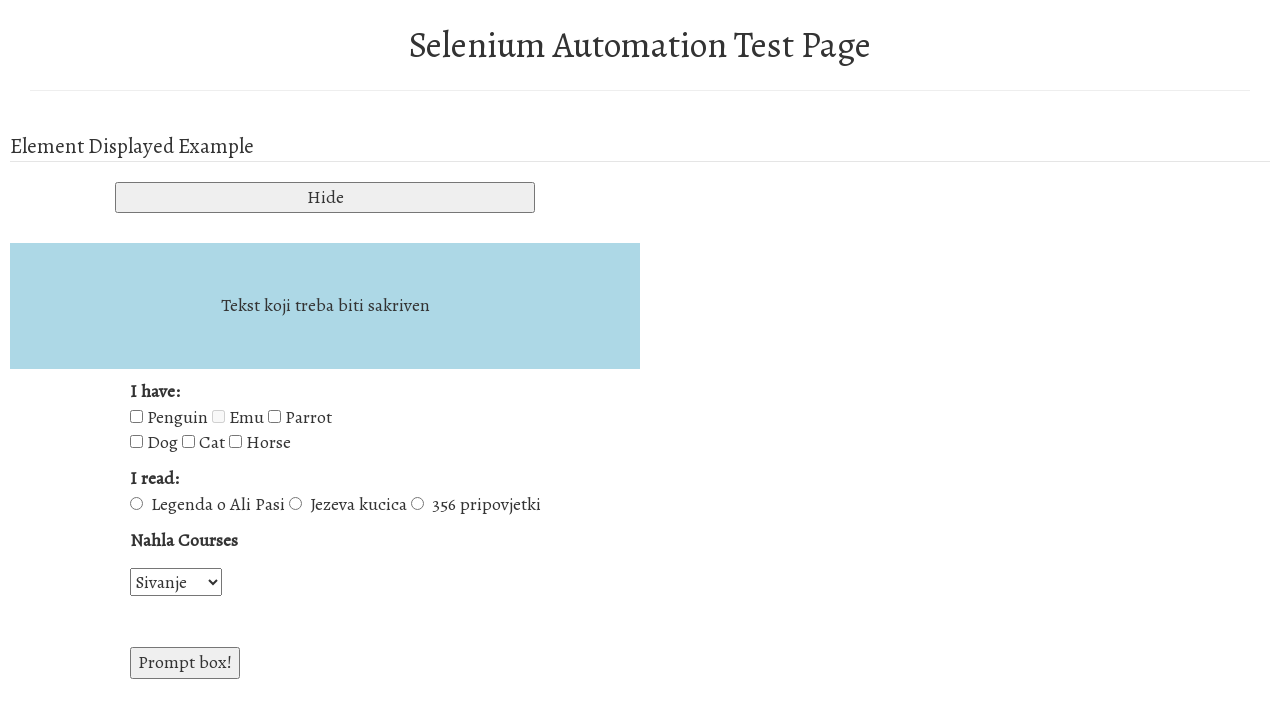

Set up dialog handler to accept prompt with name 'Vildana'
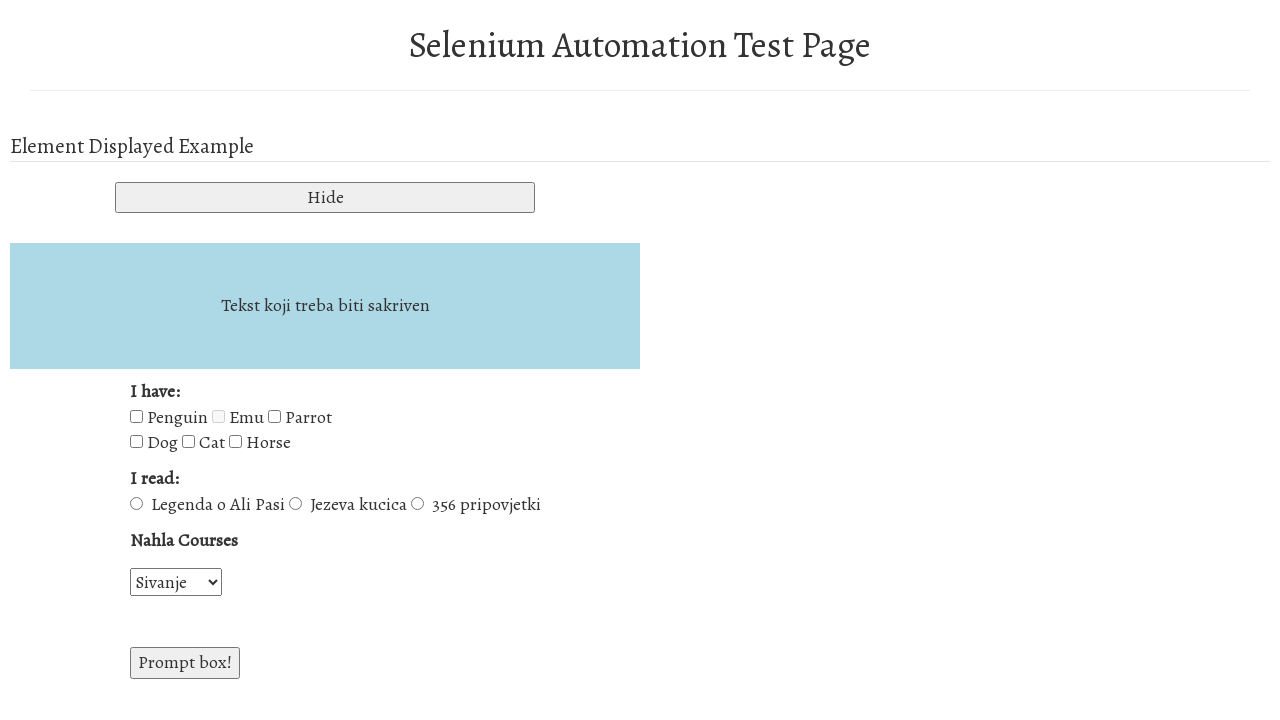

Clicked the Prompt box button at (185, 663) on button:has-text('Prompt box!')
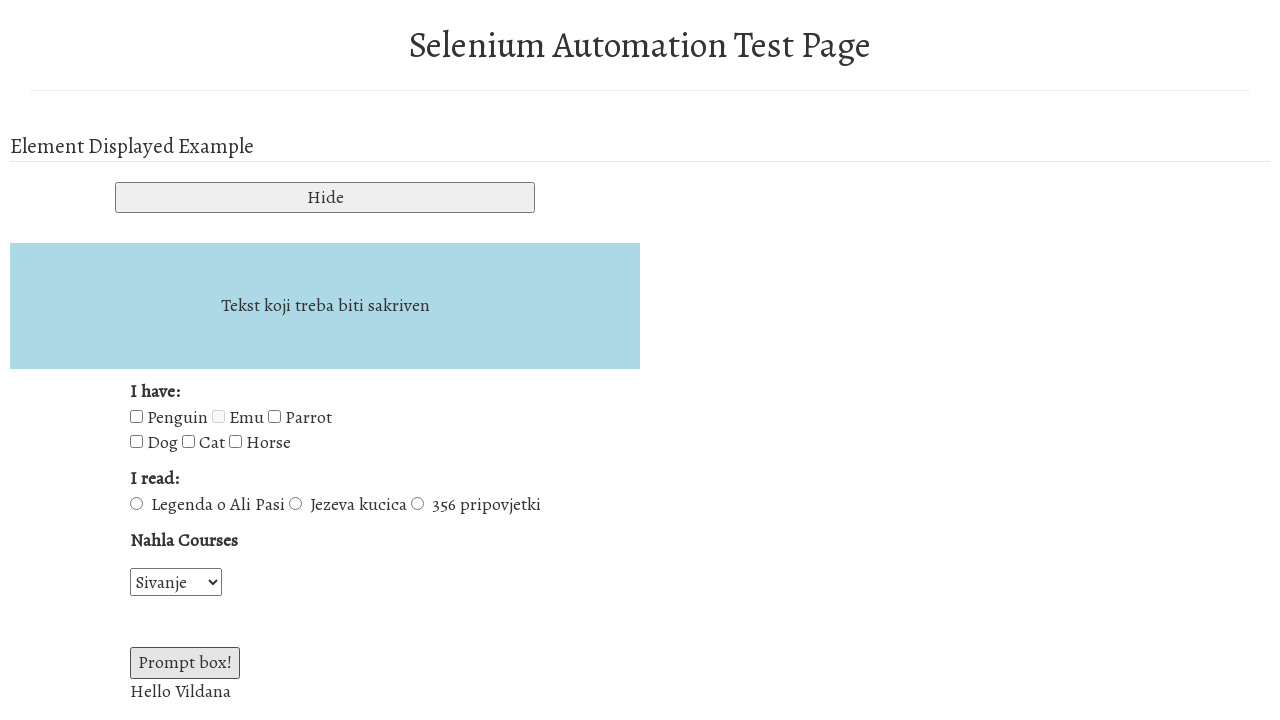

Retrieved greeting text content
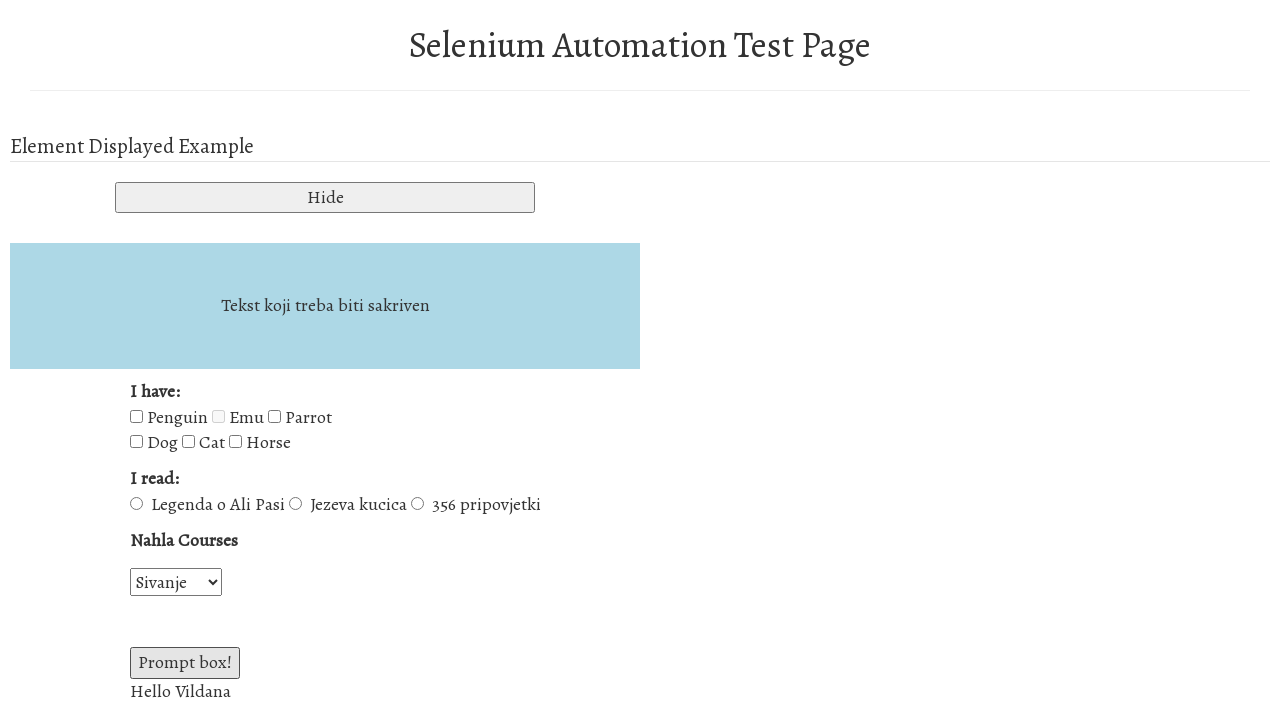

Verified greeting message displays 'Hello Vildana' correctly
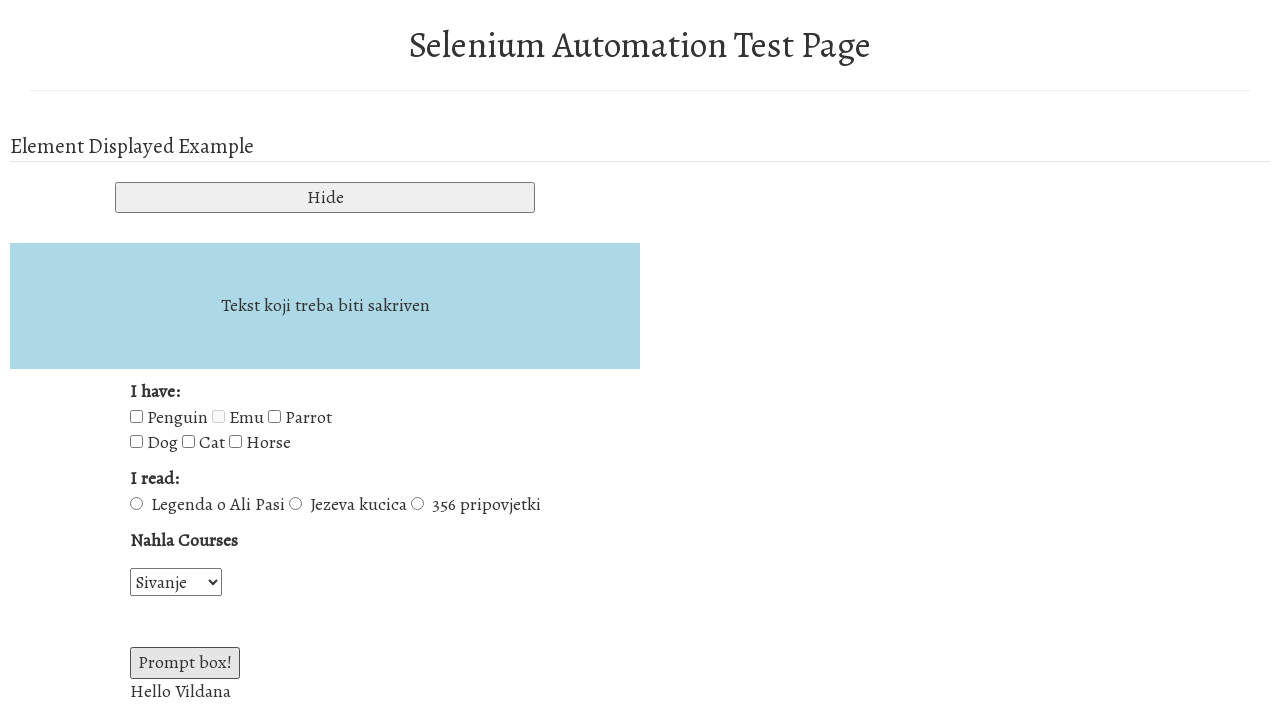

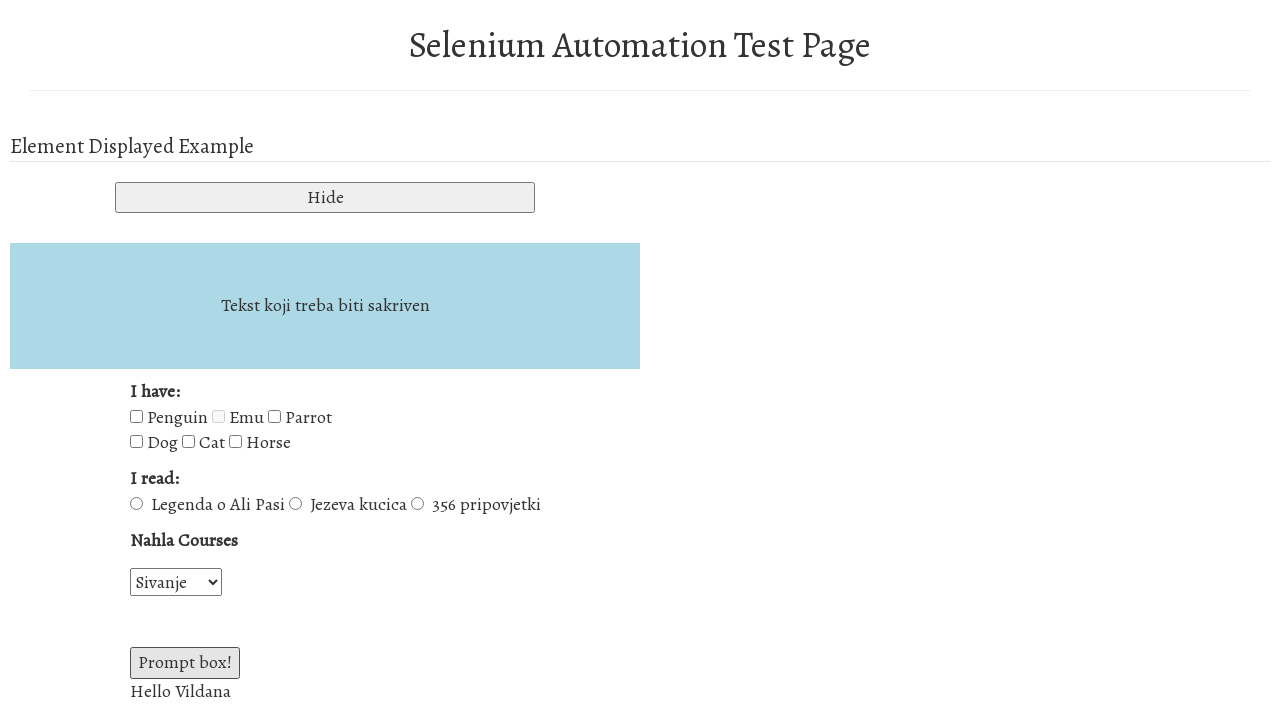